Navigates to a medical product details page on the EU MRI portal and clicks on document download buttons within the document list.

Starting URL: https://mri.cts-mrp.eu/portal/details?productnumber=NL/H/2731/001

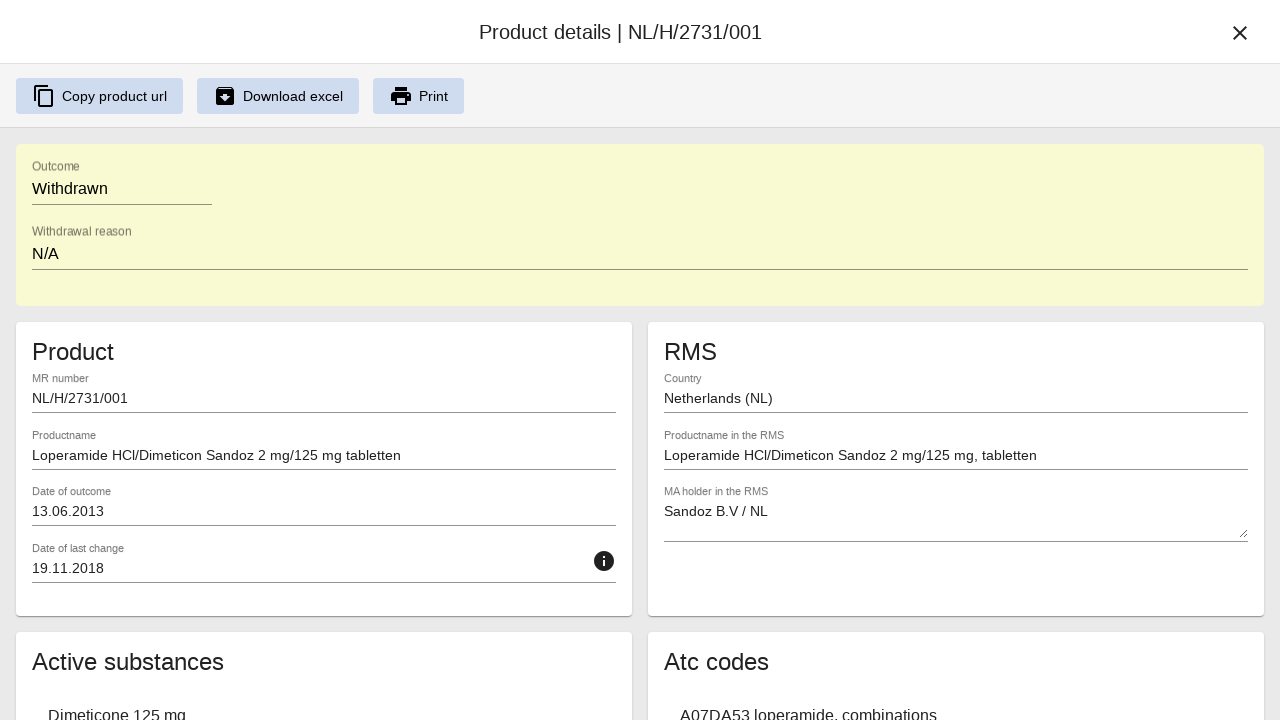

Waited for page to fully load (networkidle state)
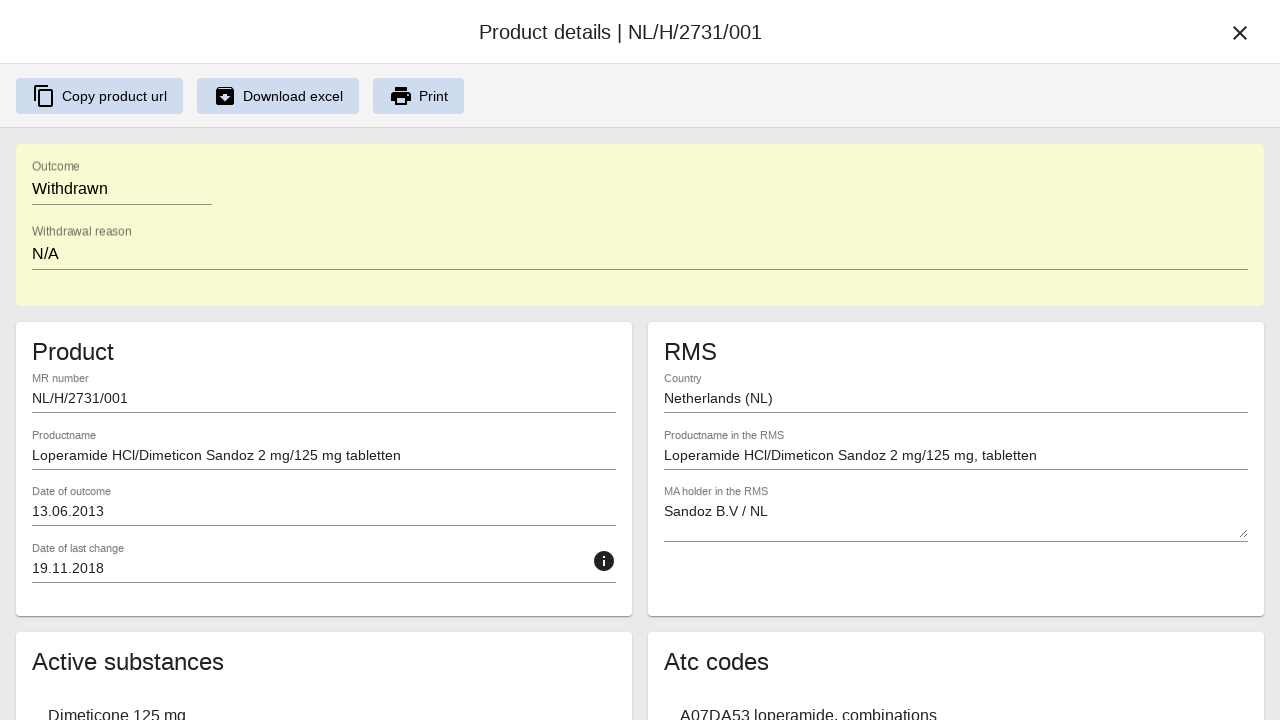

Retrieved all download buttons from document list items
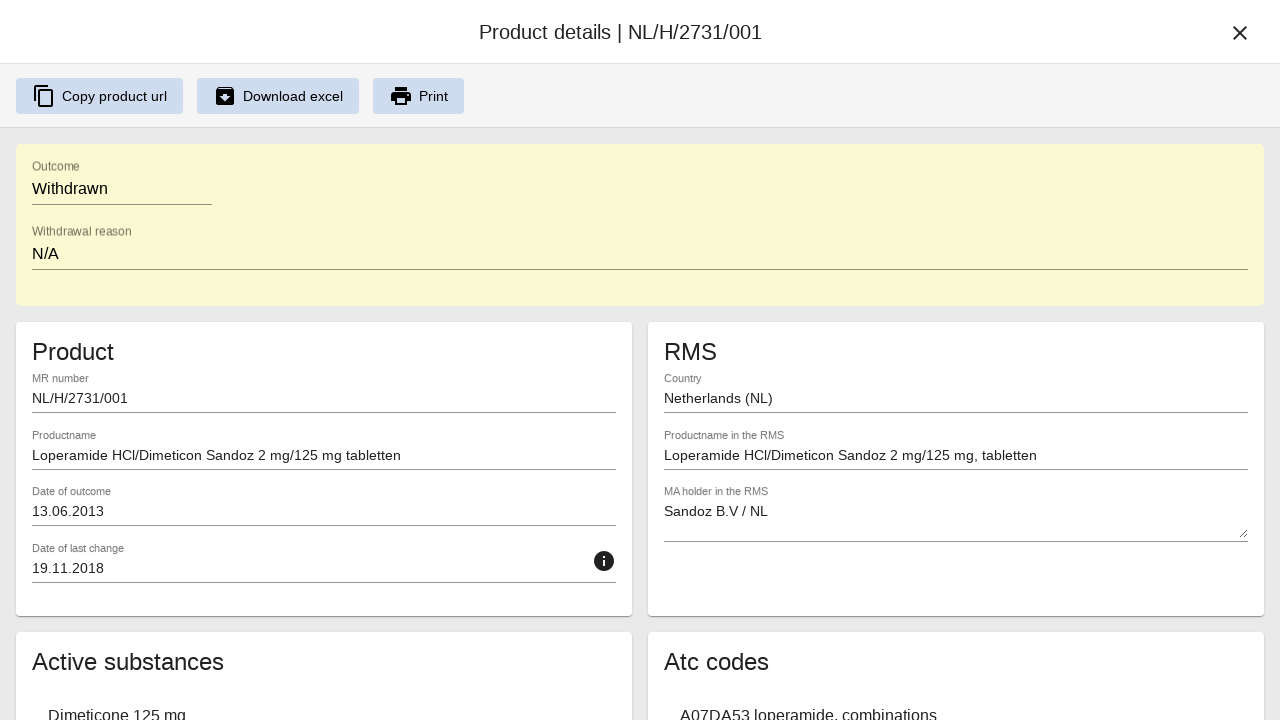

Clicked first document download button at (1212, 424) on internal:role=listitem >> internal:role=button >> nth=0
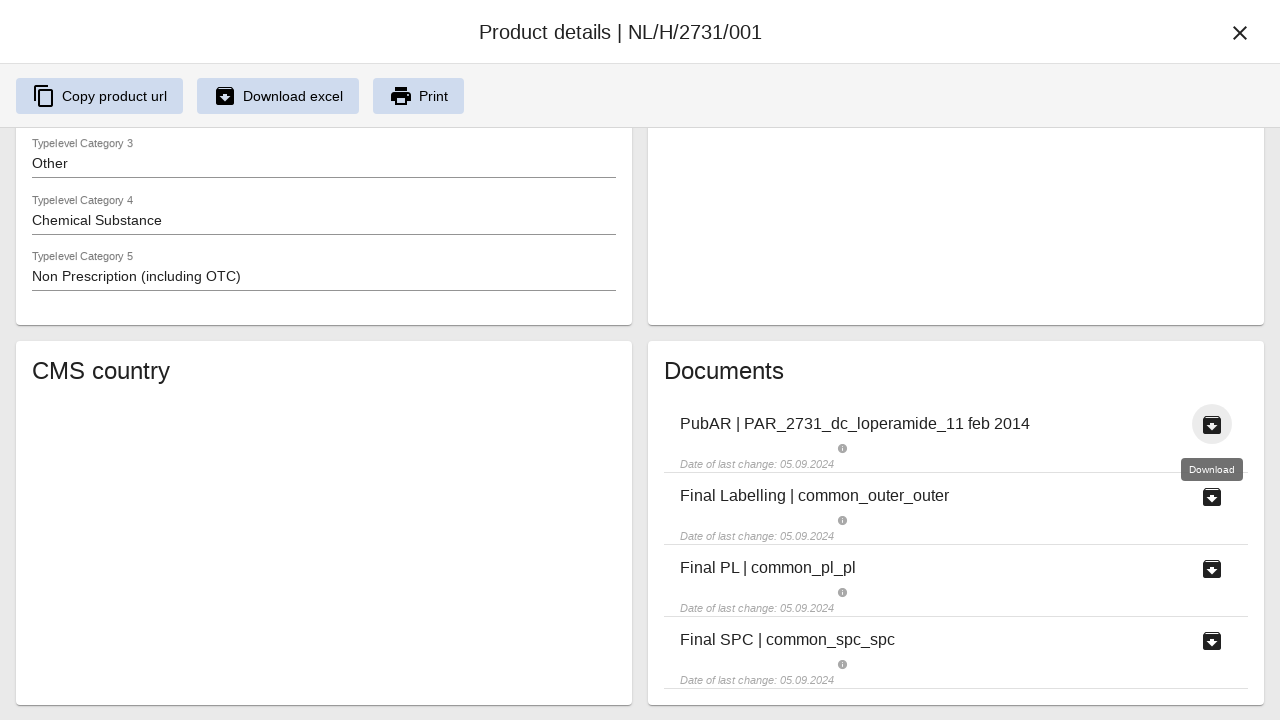

Document download completed
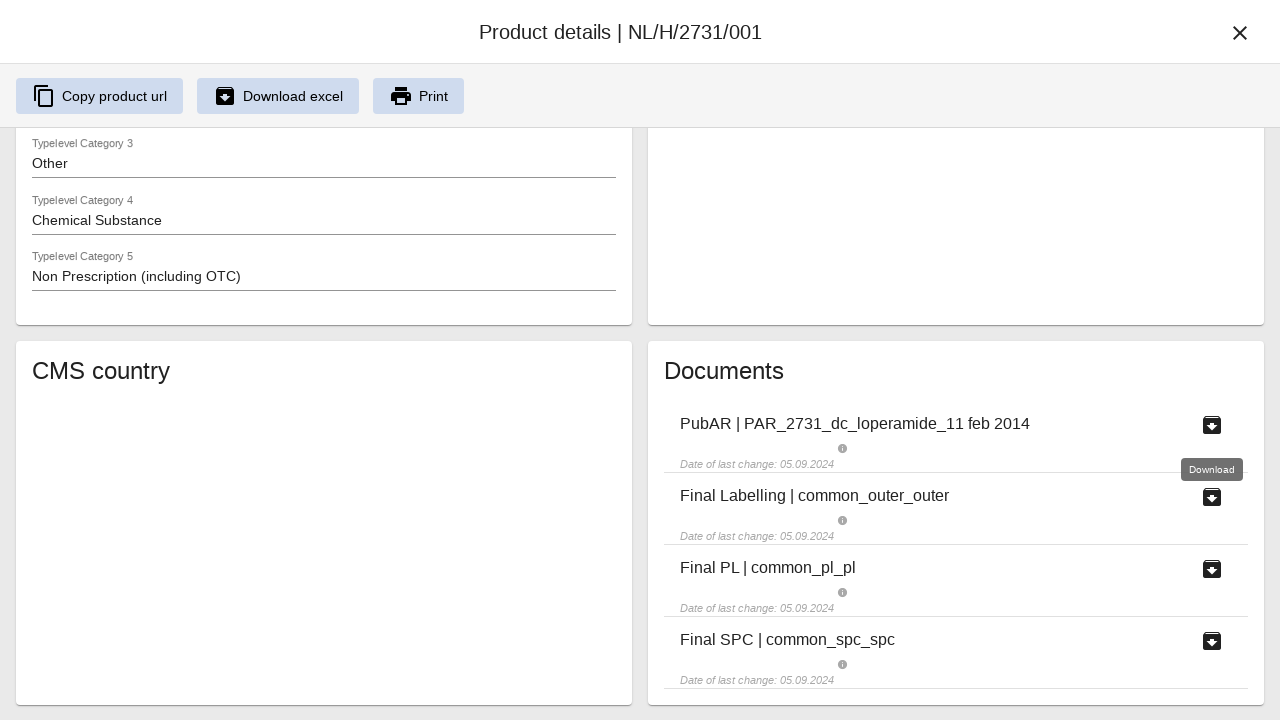

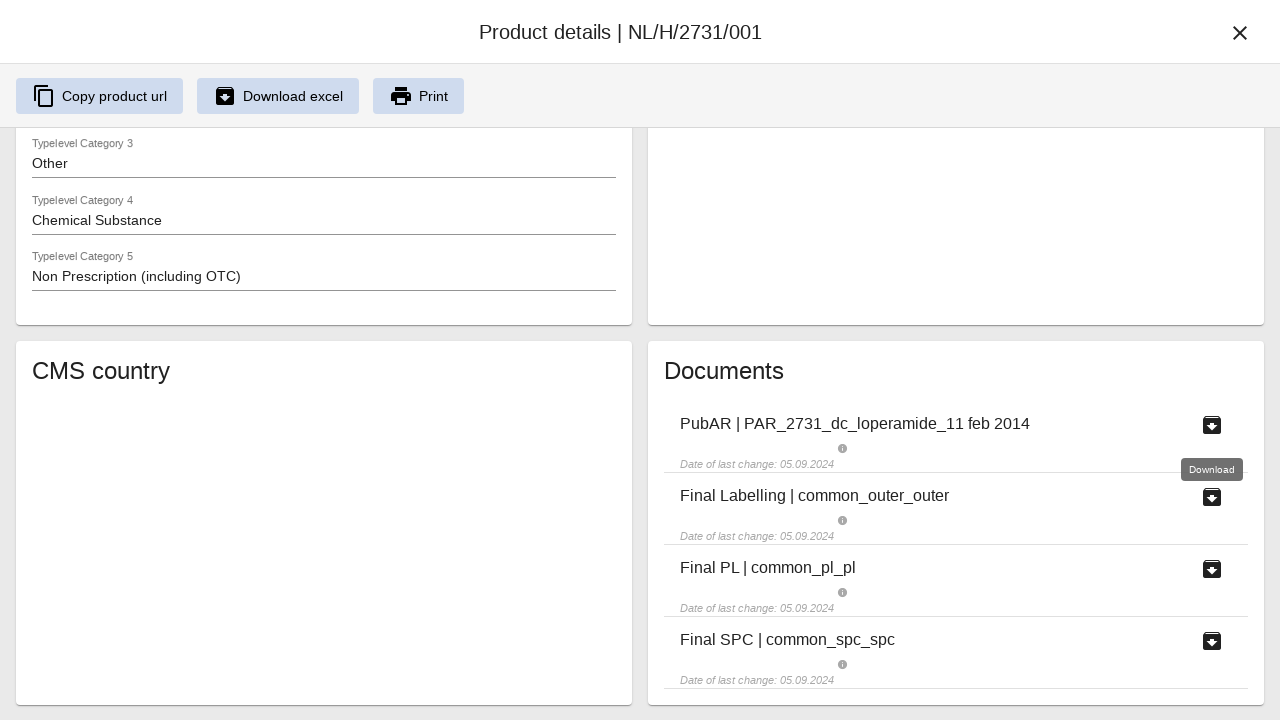